Verifies that the company branding logo is displayed on the OrangeHRM login page

Starting URL: https://opensource-demo.orangehrmlive.com/web/index.php/auth/login

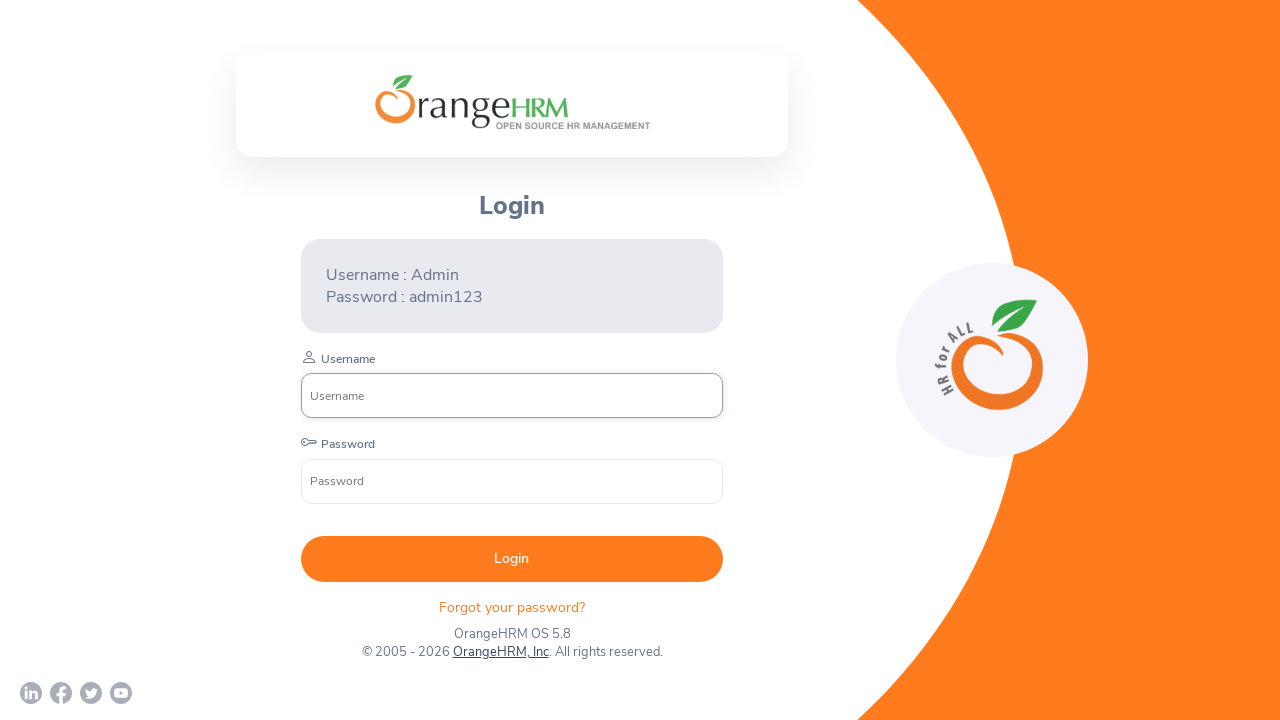

Waited for company branding logo element to be present in DOM
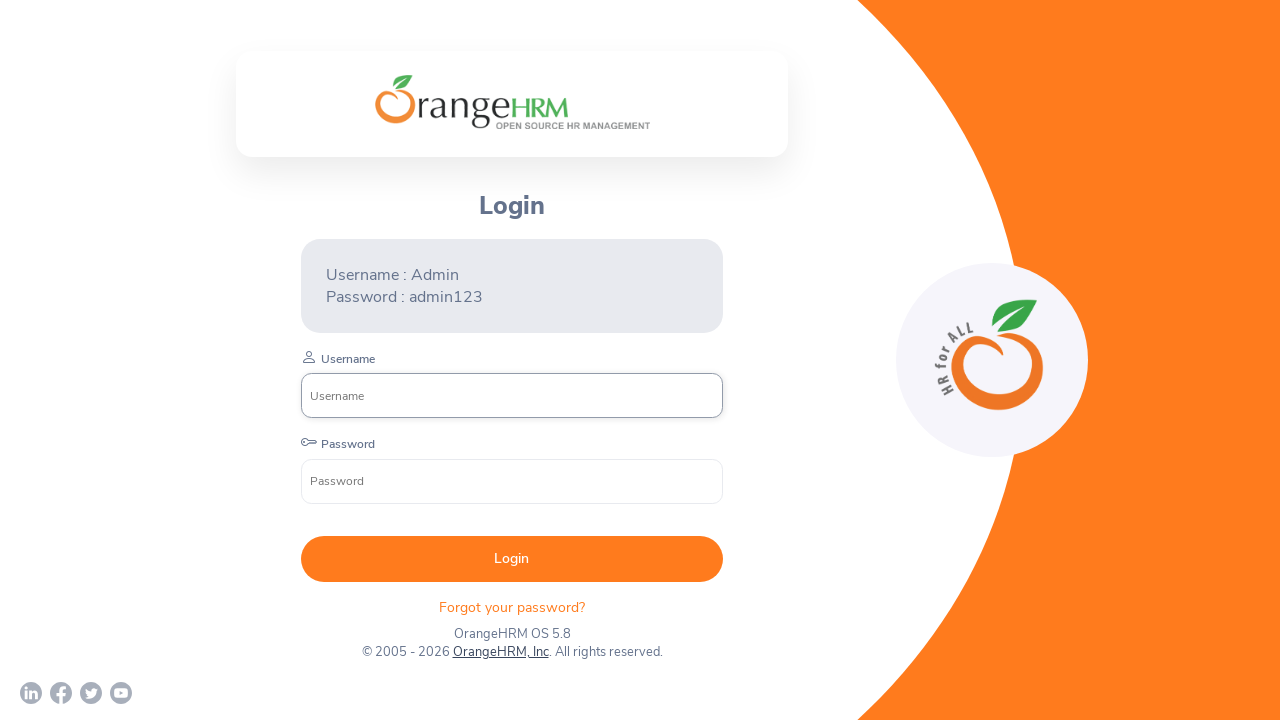

Located the company branding logo element
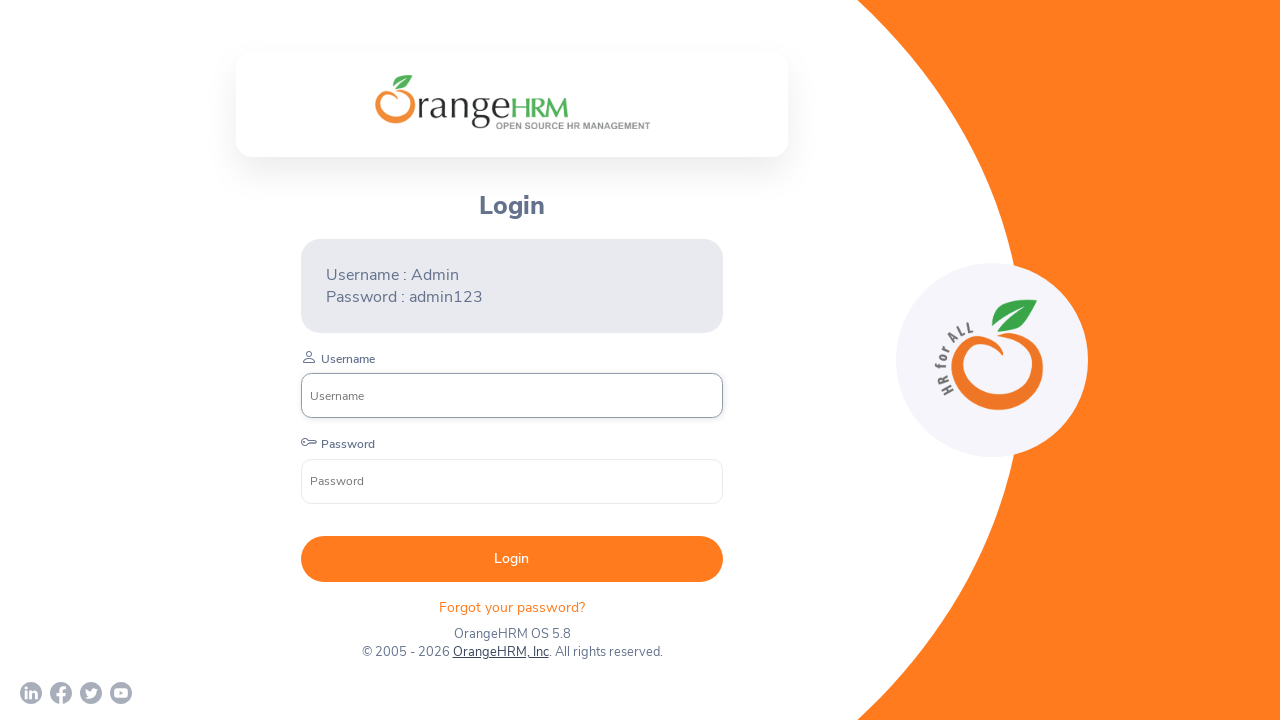

Verified that the company branding logo is visible on the OrangeHRM login page
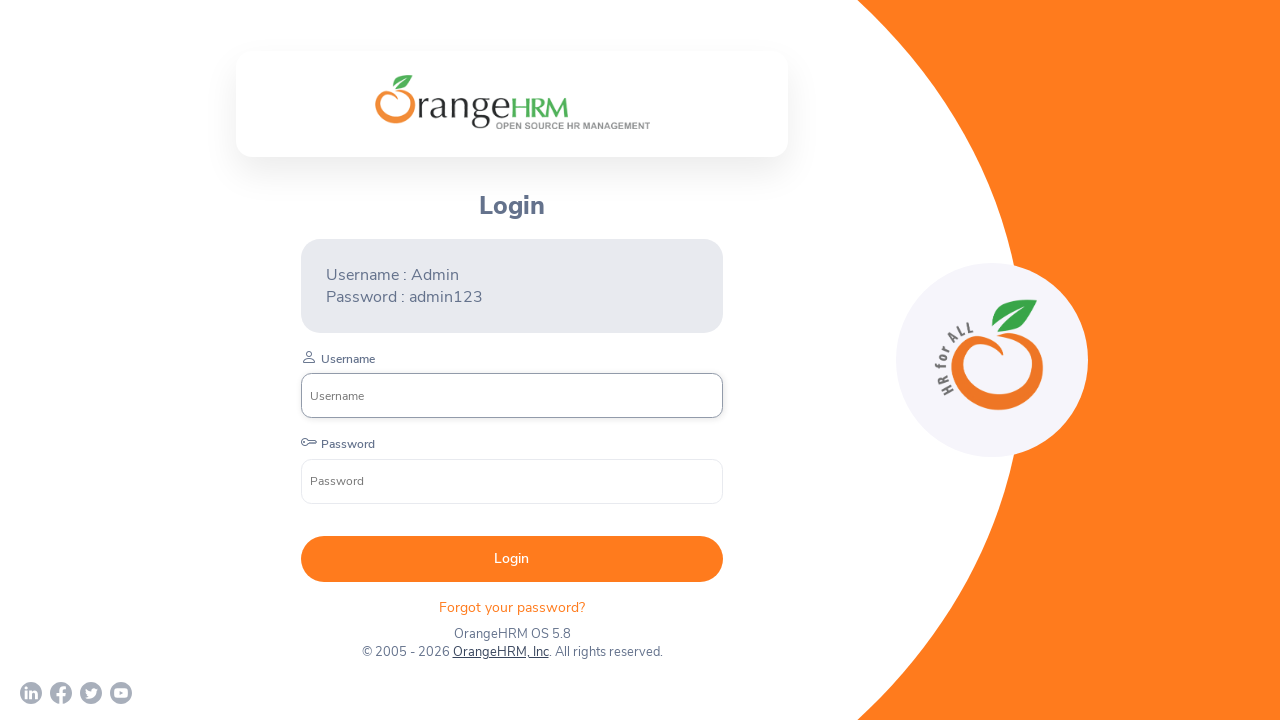

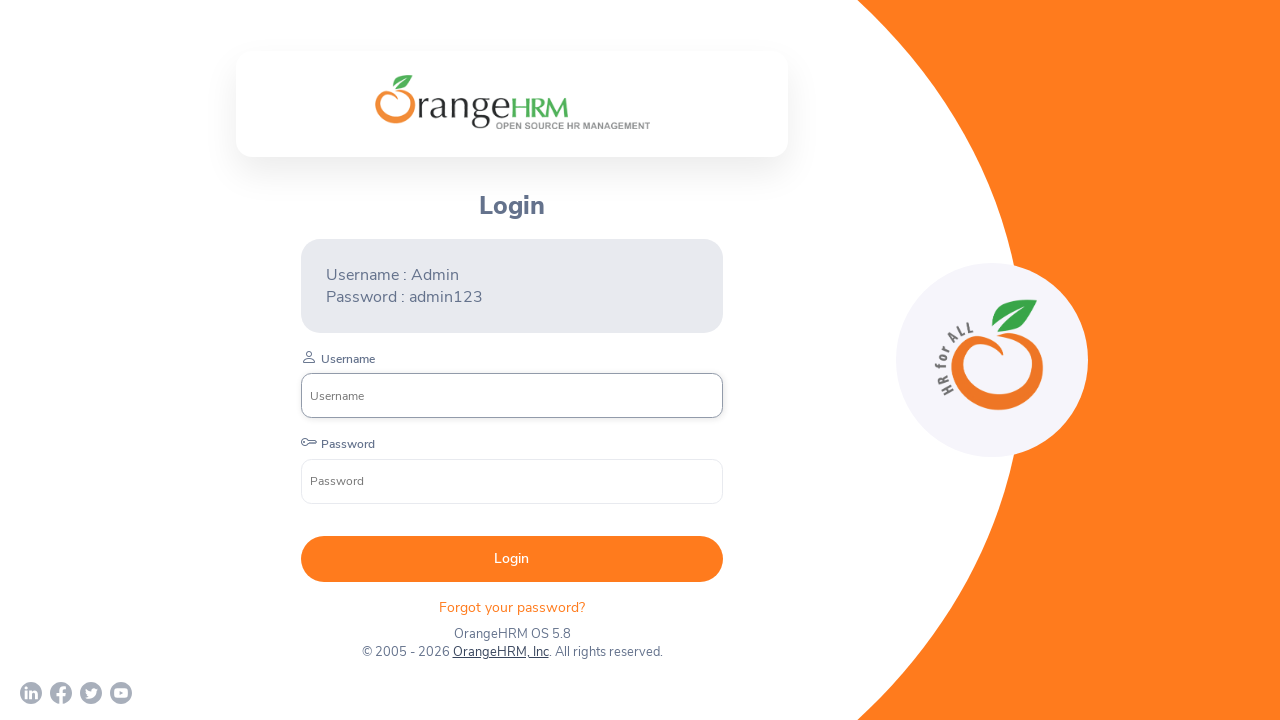